Tests if string trimming works correctly with input containing trailing space and tab

Starting URL: https://todomvc.com/examples/typescript-angular/#/

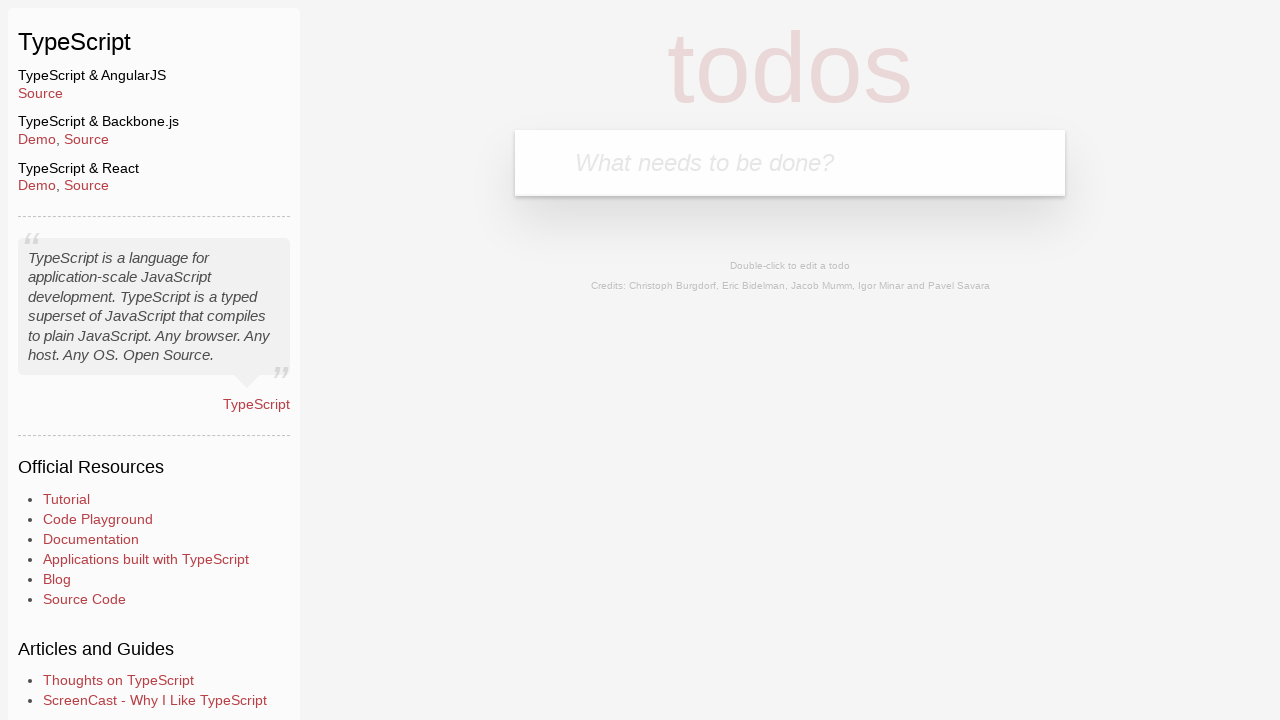

Filled new todo input with 'test' followed by space and tab on .new-todo
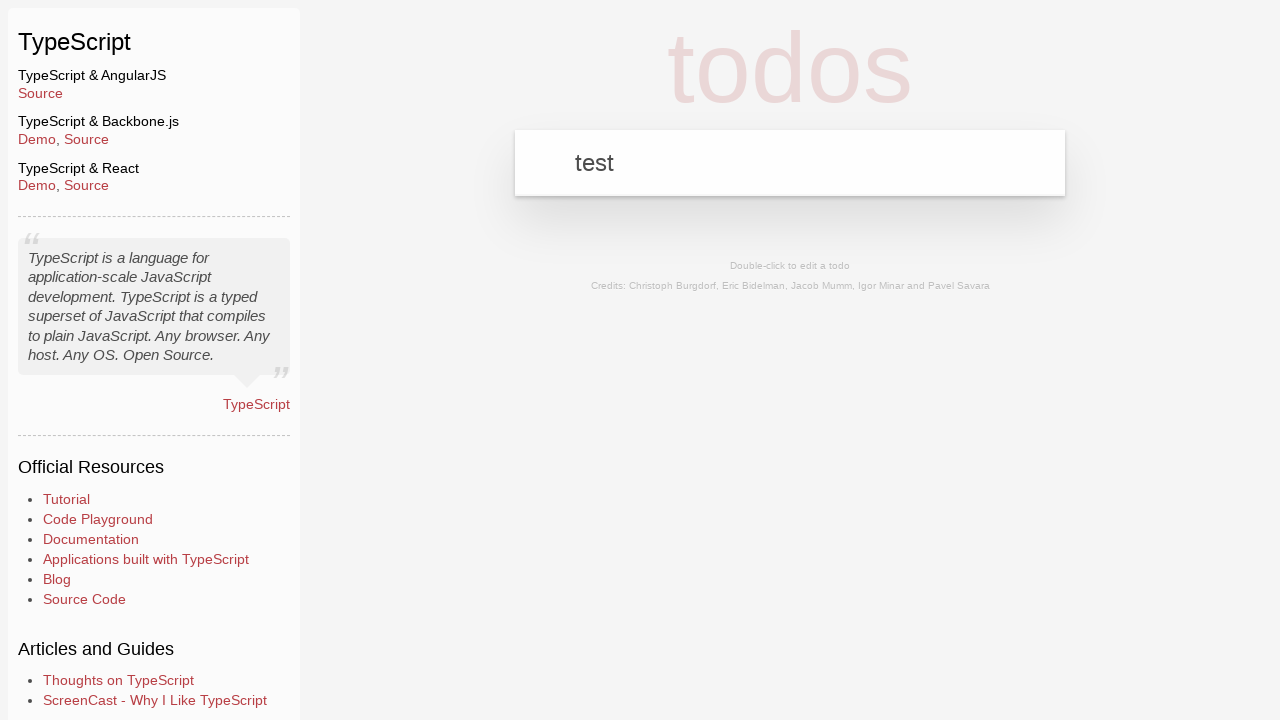

Pressed Enter to create the todo item on .new-todo
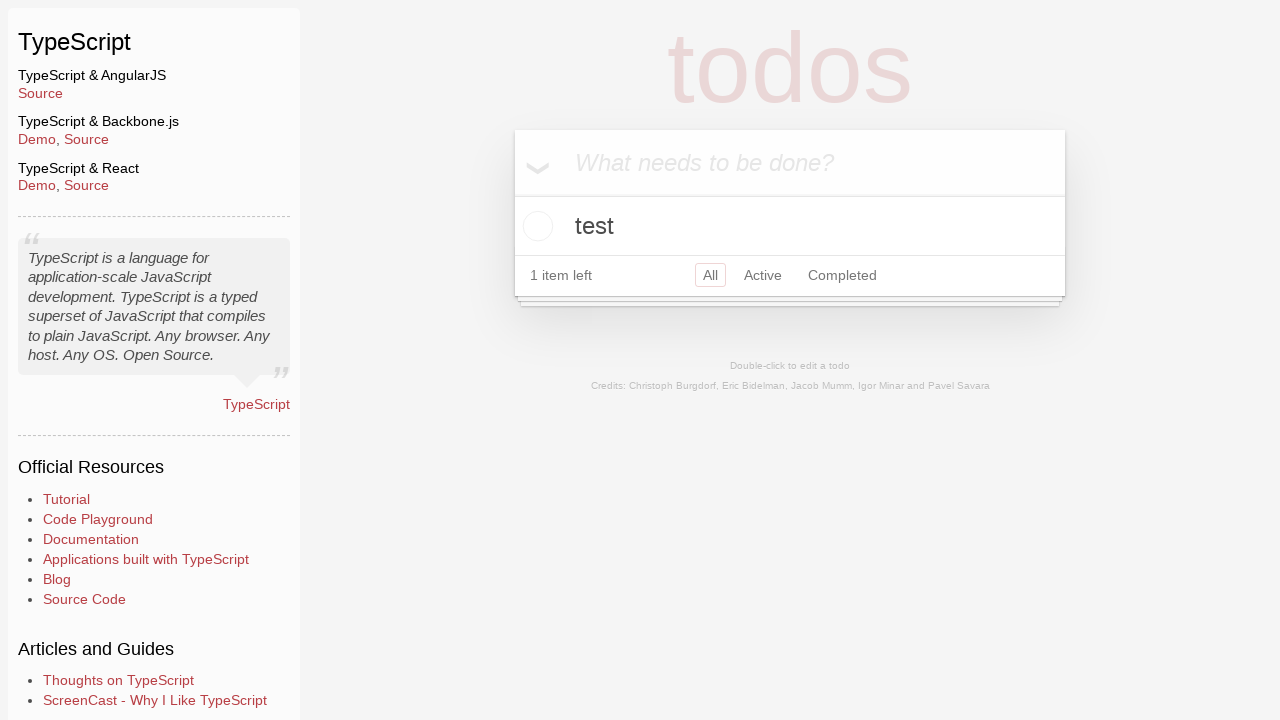

Waited for todo list item to appear in DOM
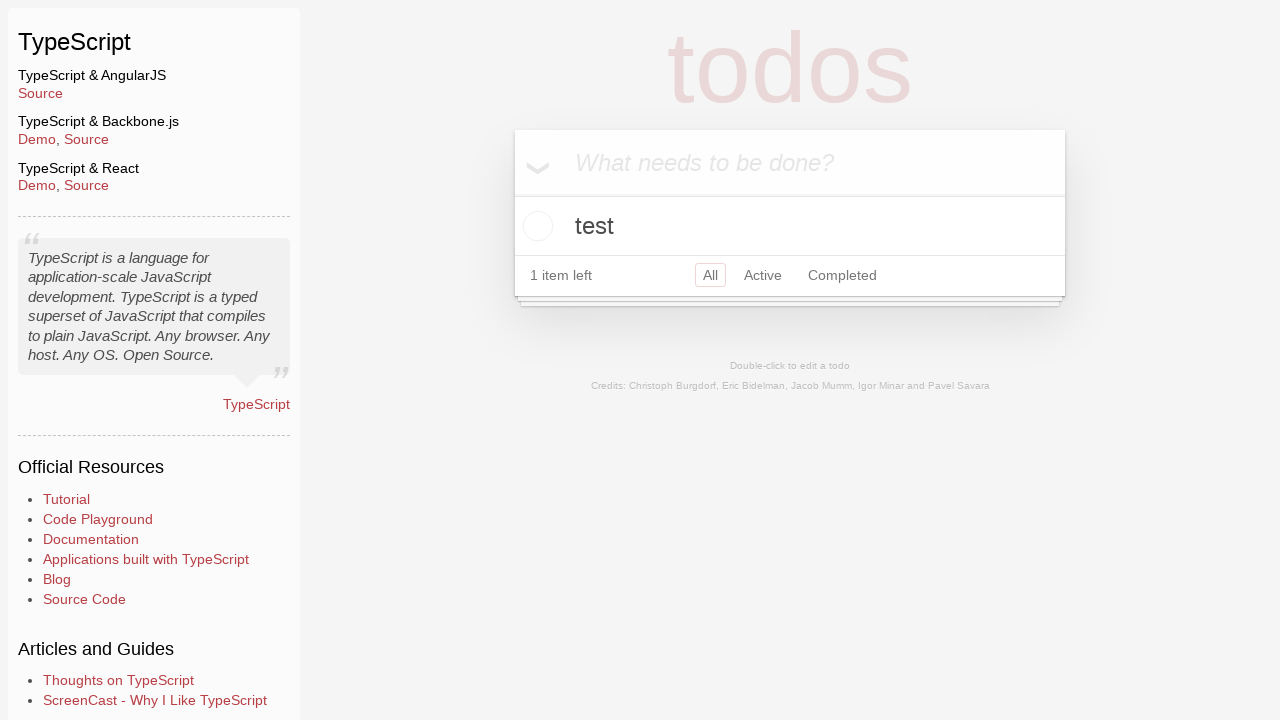

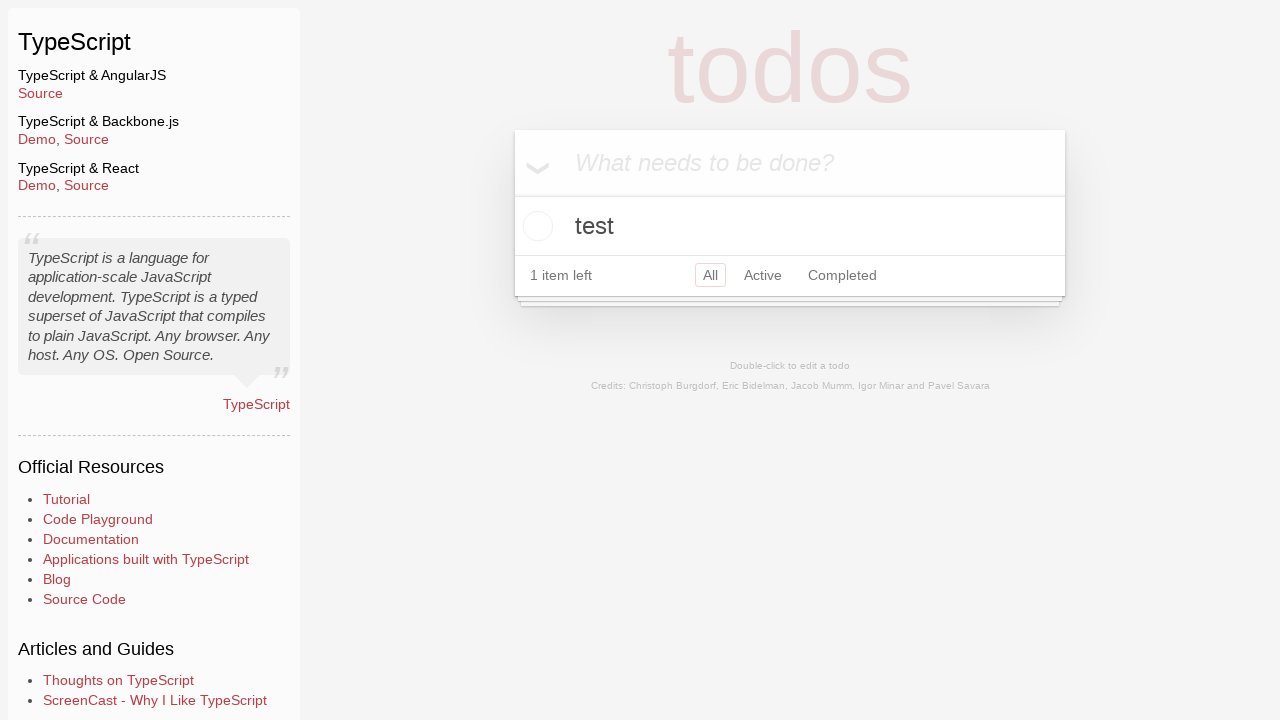